Demonstrates browser window position management by maximizing the window, retrieving the current position, and then setting a new window position.

Starting URL: https://www.flipkart.com/

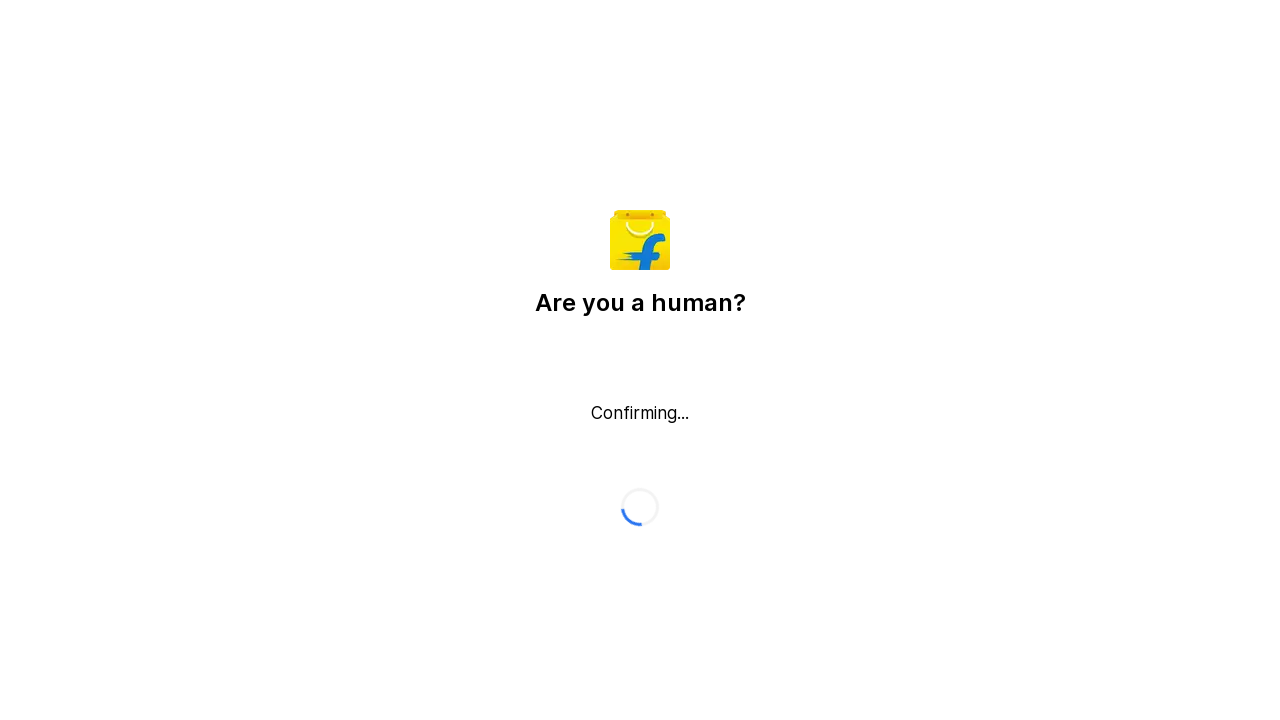

Set viewport size to 1920x1080 to maximize window
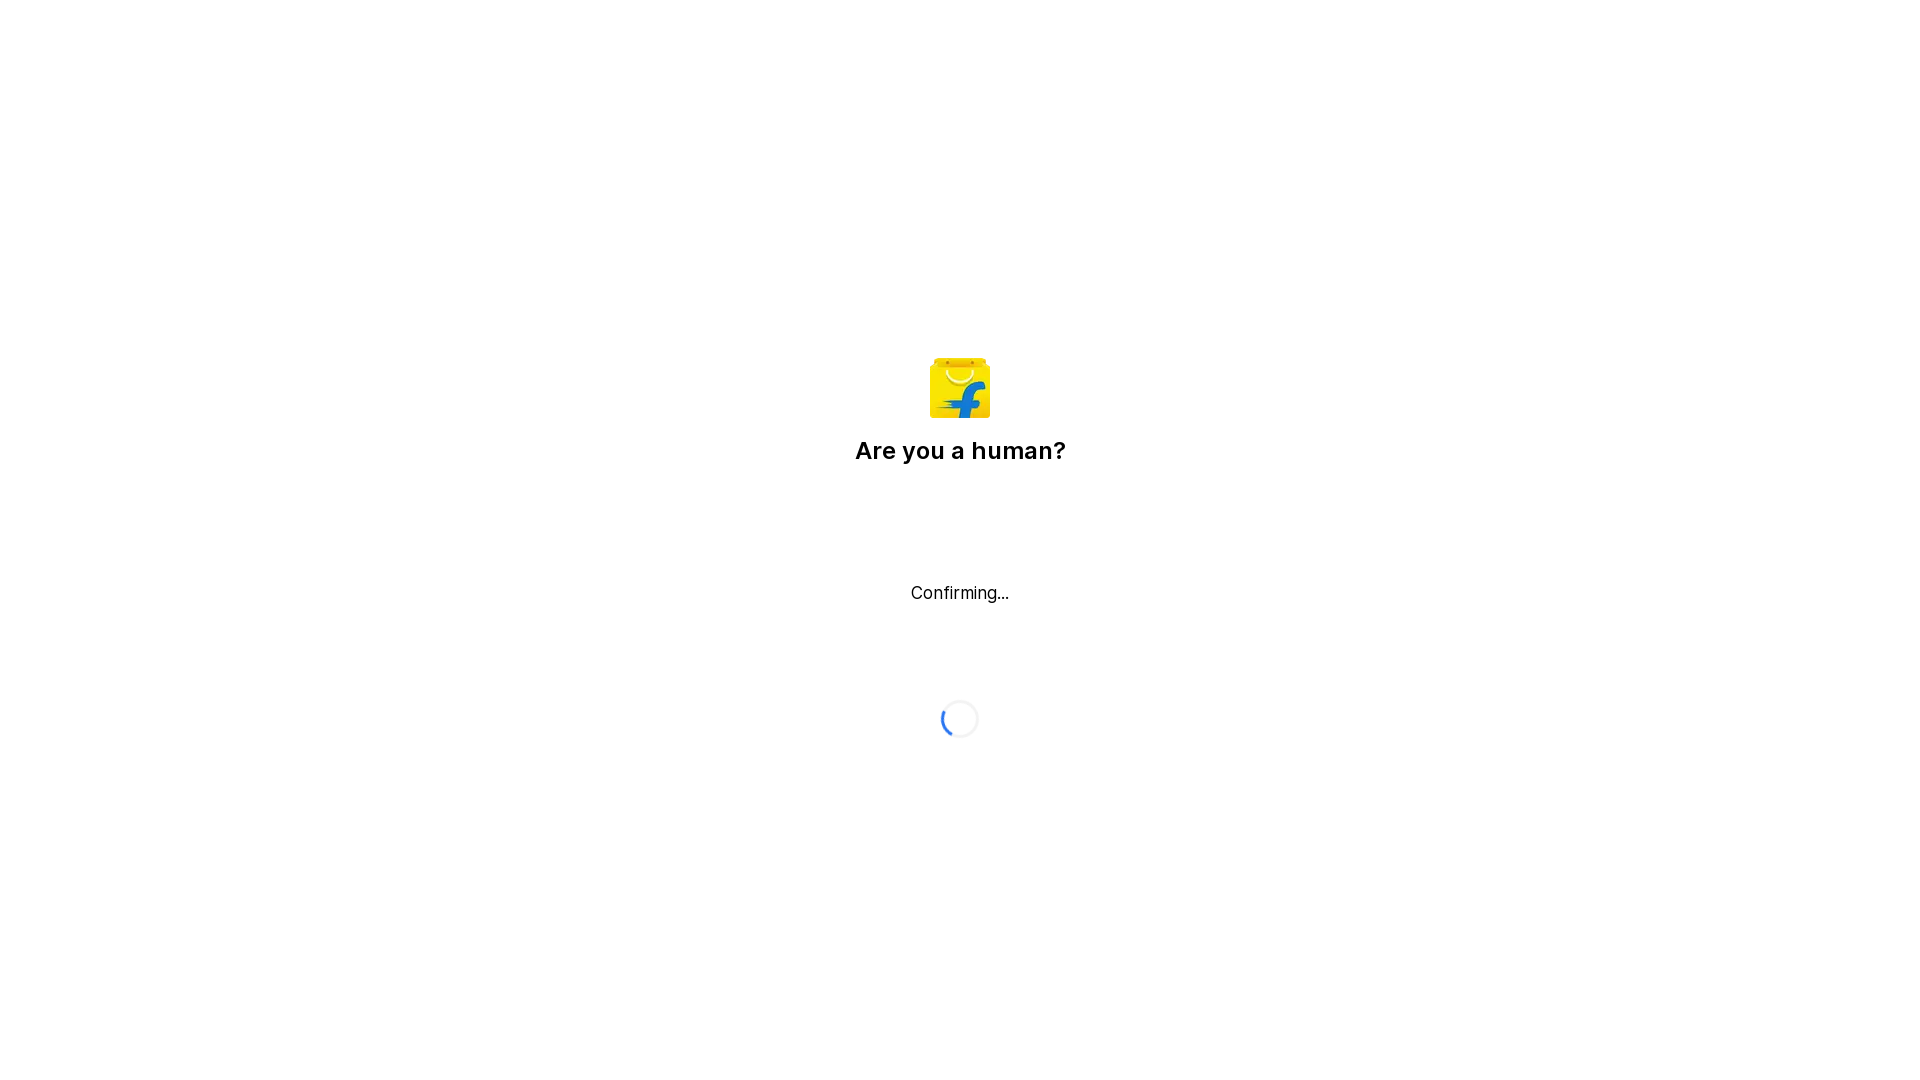

Changed viewport size to 1024x768 to simulate new window position
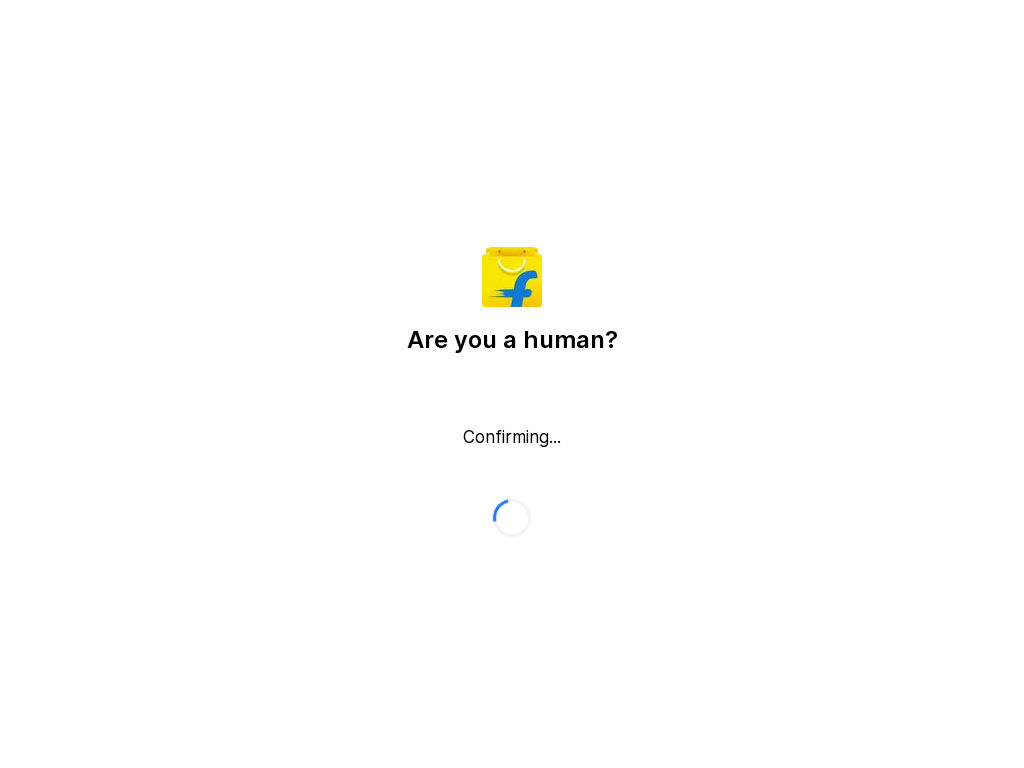

Page fully loaded and DOM content ready
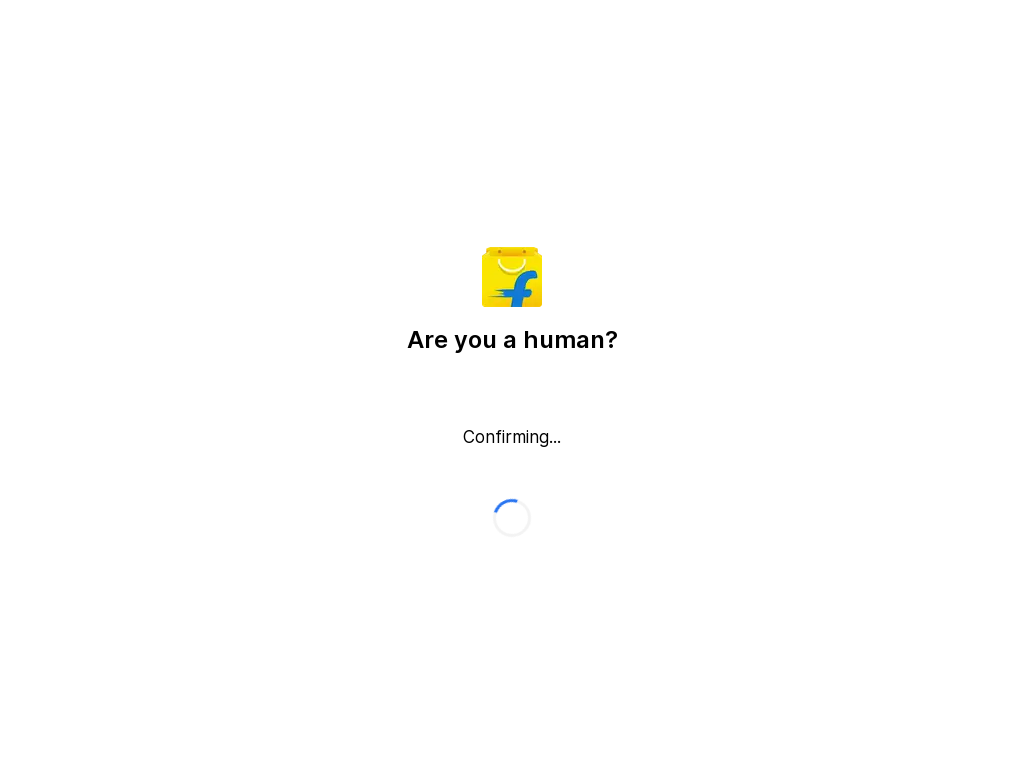

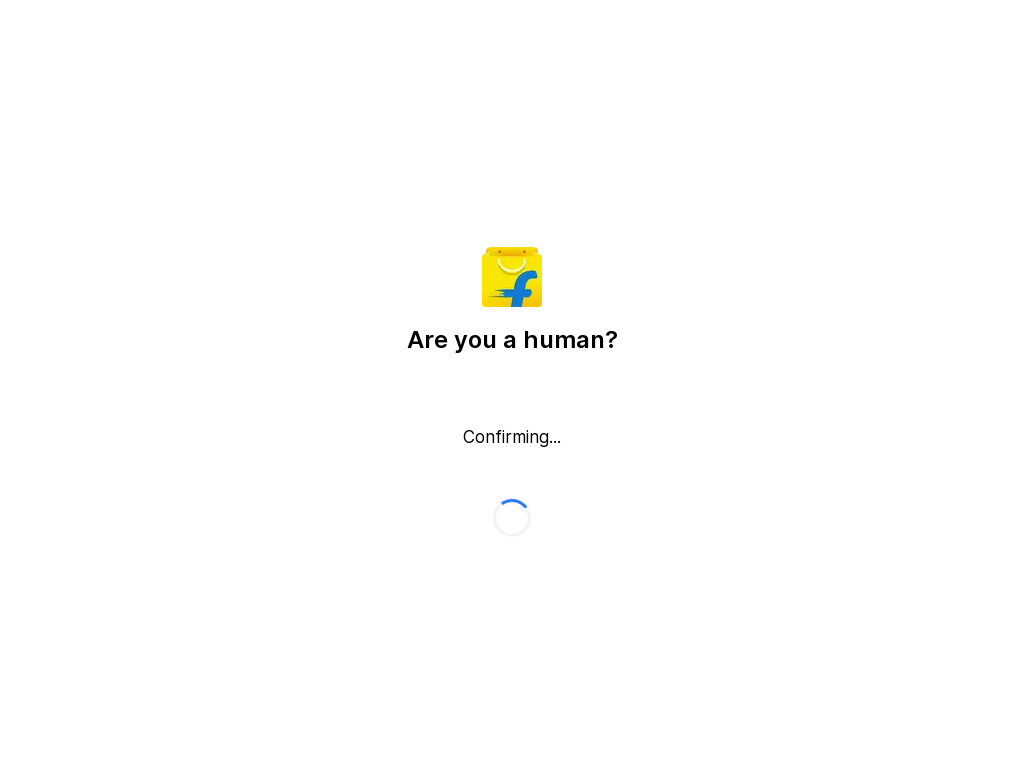